Tests JavaScript confirmation alert by clicking the confirm button, accepting the alert, and verifying the result text

Starting URL: http://practice.cydeo.com/javascript_alerts

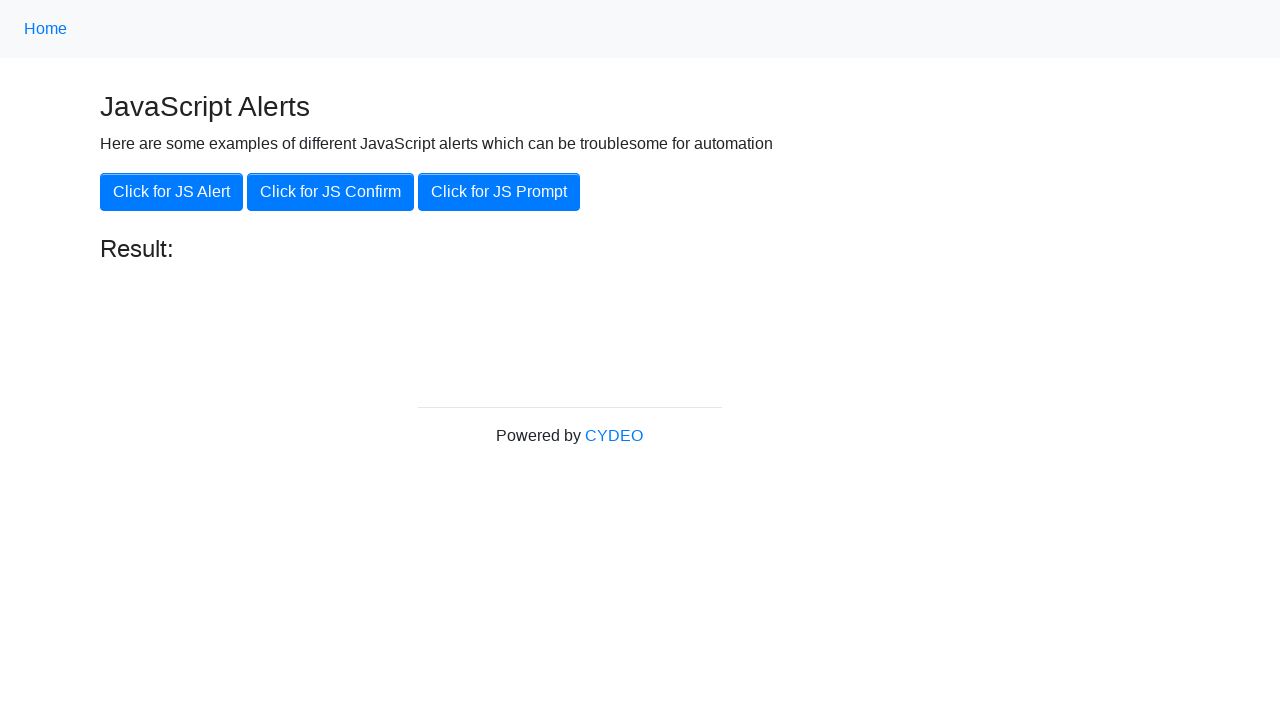

Clicked 'Click for JS Confirm' button to trigger the alert at (330, 192) on xpath=//button[.='Click for JS Confirm']
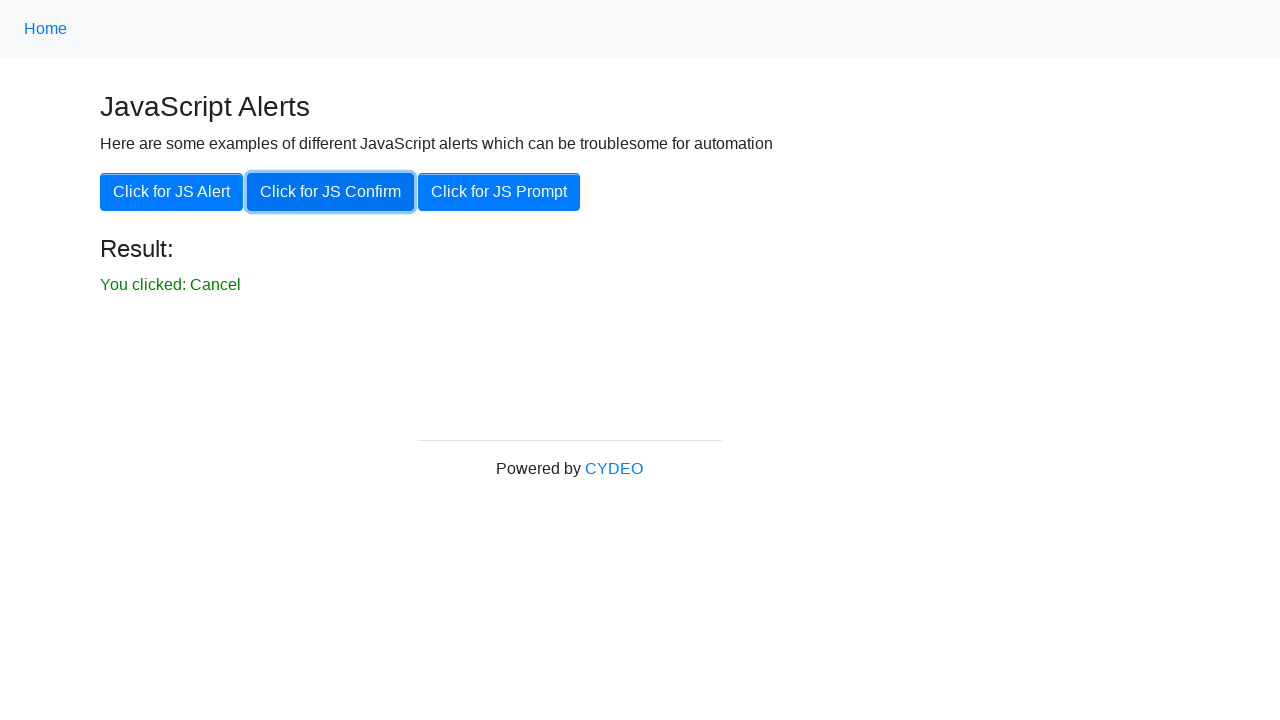

Set up dialog handler to accept the confirmation alert
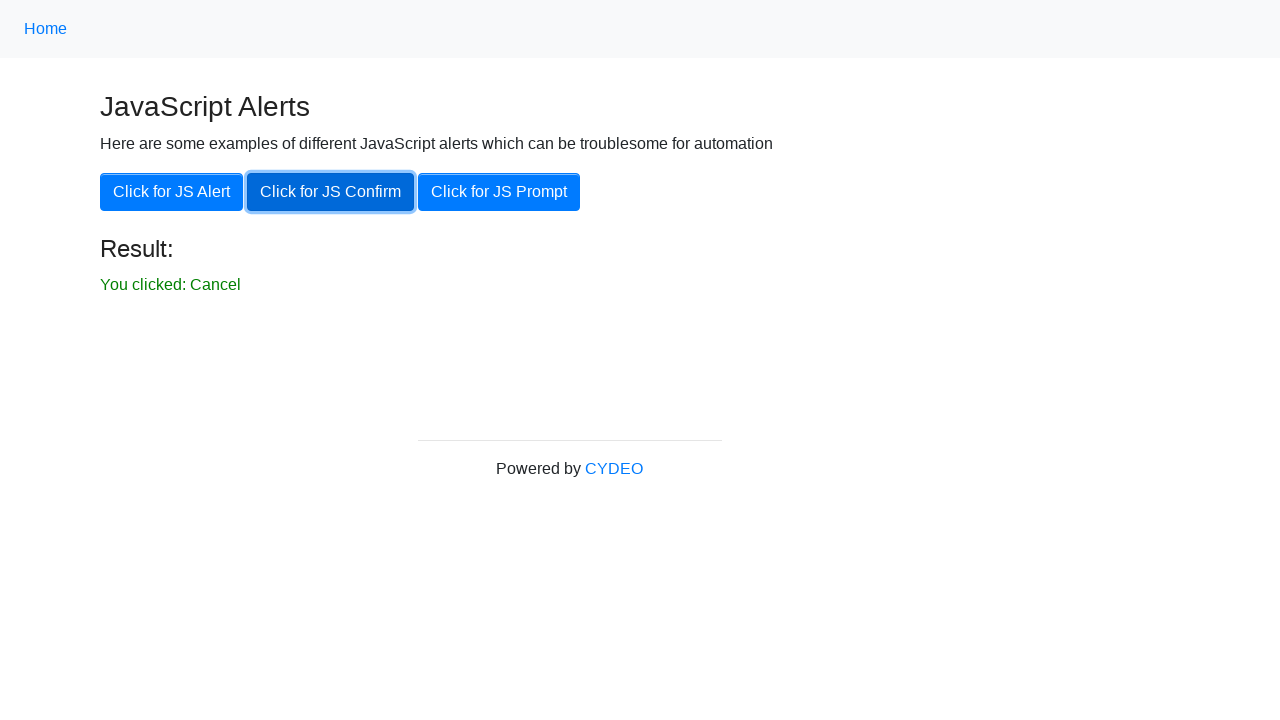

Re-clicked 'Click for JS Confirm' button with dialog handler active at (330, 192) on xpath=//button[.='Click for JS Confirm']
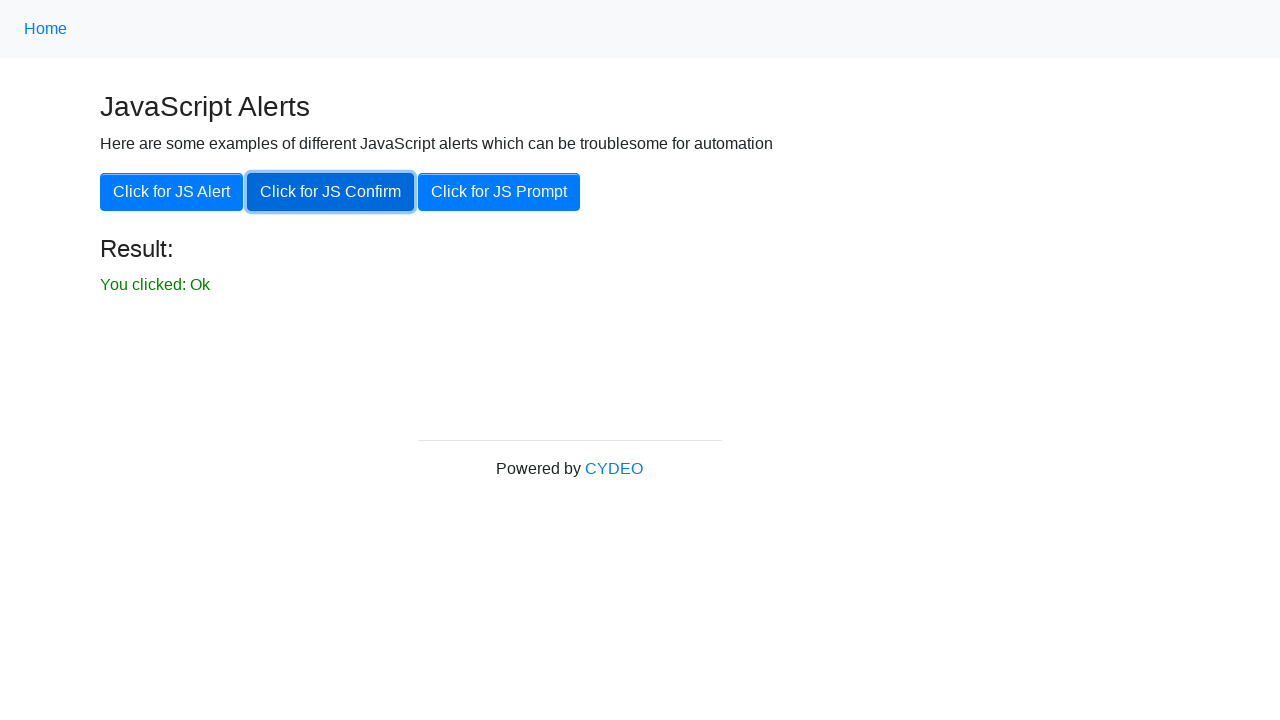

Result text element appeared
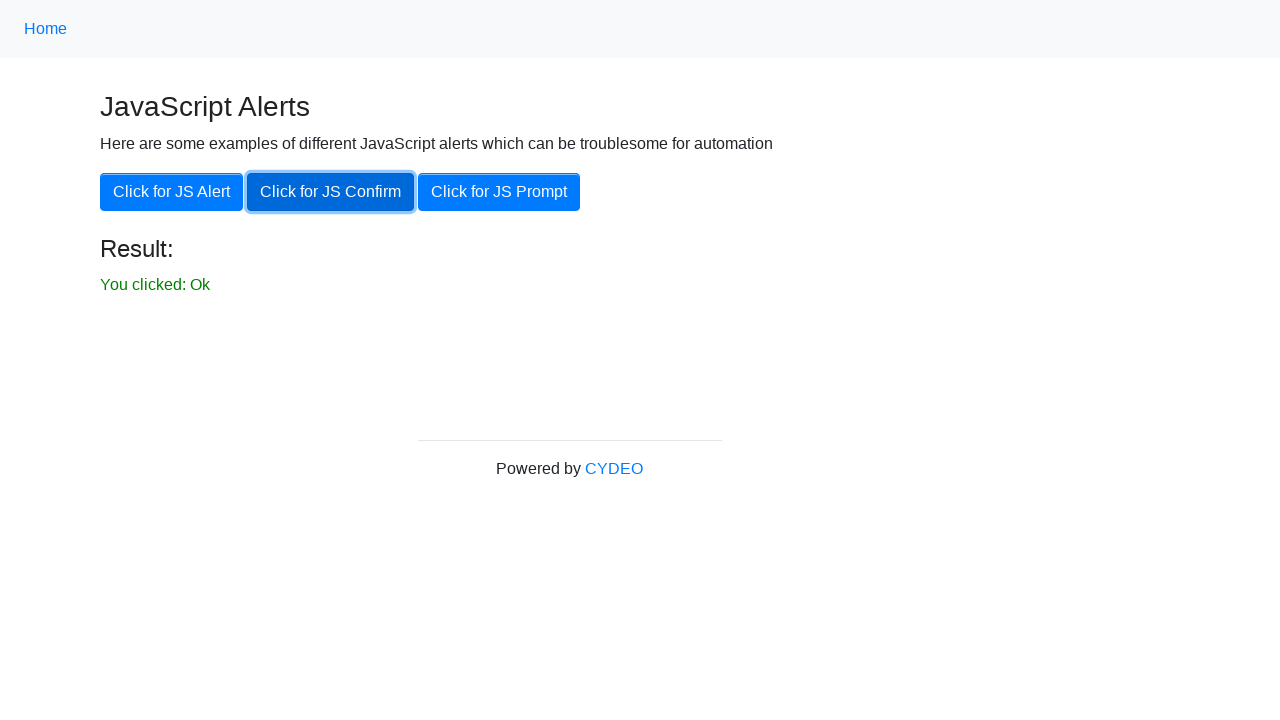

Retrieved result text from element
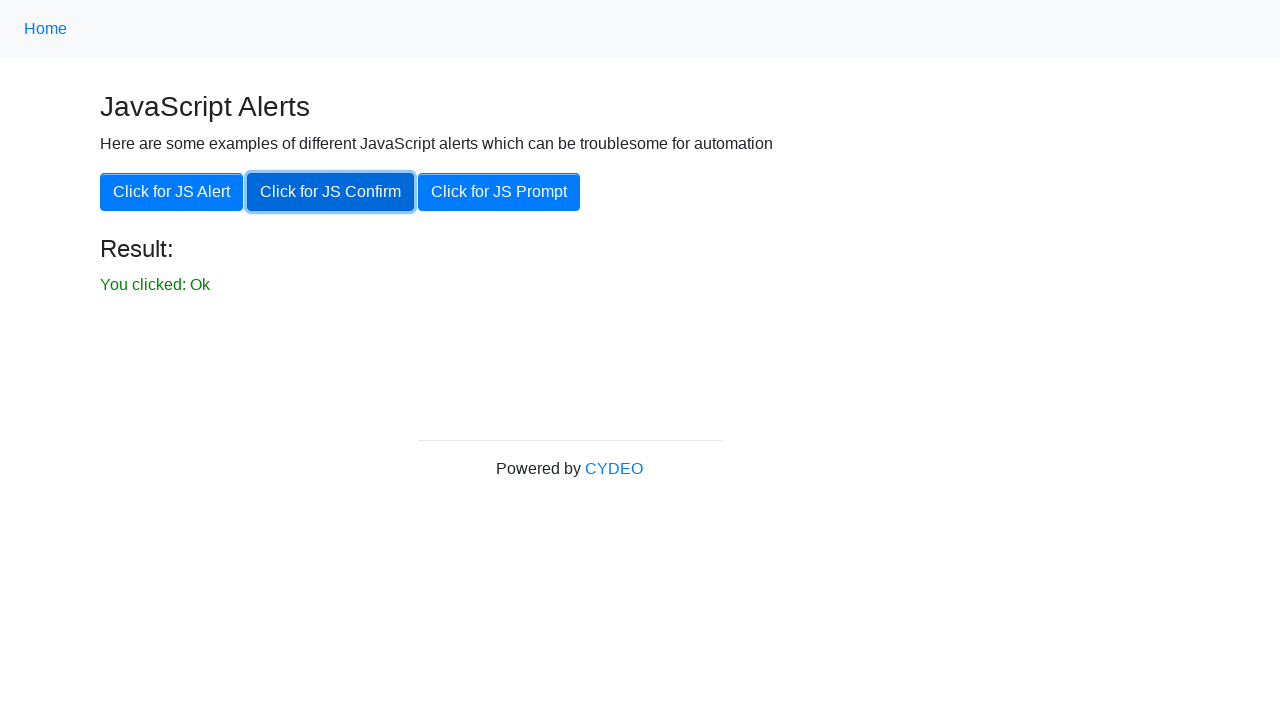

Verified result text is 'You clicked: Ok'
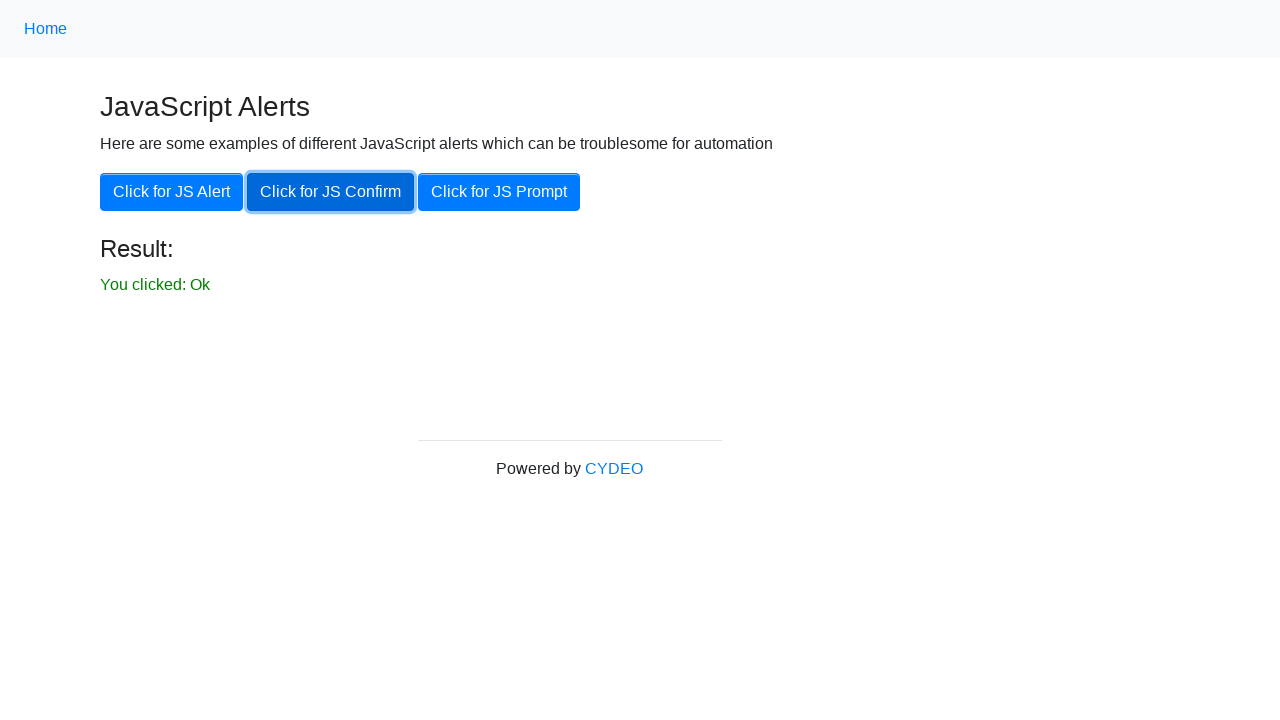

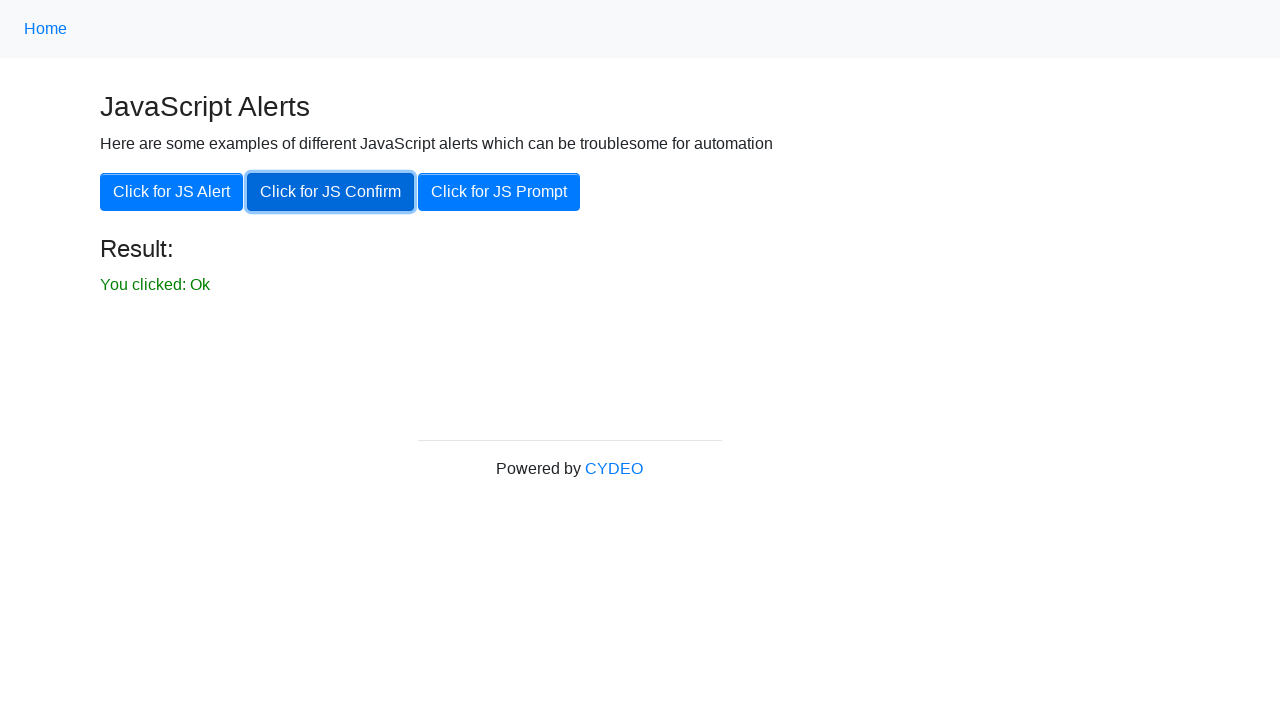